Tests JavaScript alert popup handling by navigating to alerts page, triggering an alert, accepting it, and verifying the result message

Starting URL: https://the-internet.herokuapp.com/

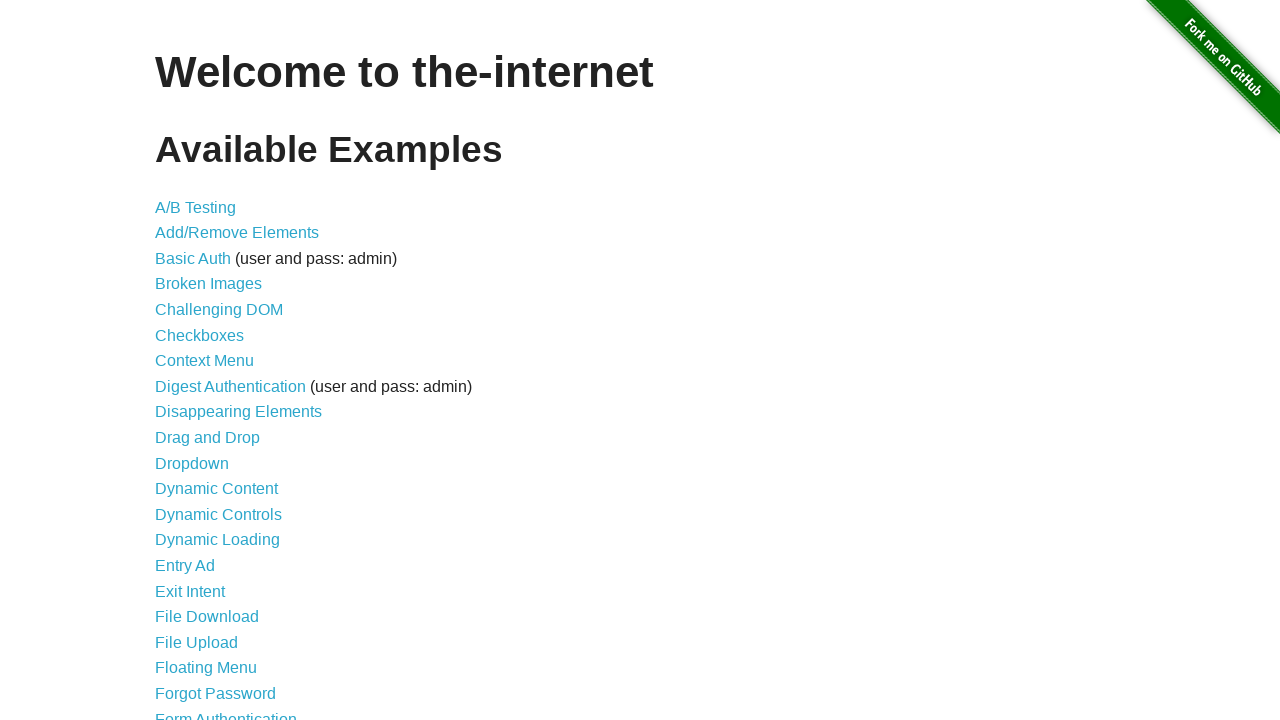

Clicked on JavaScript Alerts link at (214, 361) on xpath=//a[text()='JavaScript Alerts']
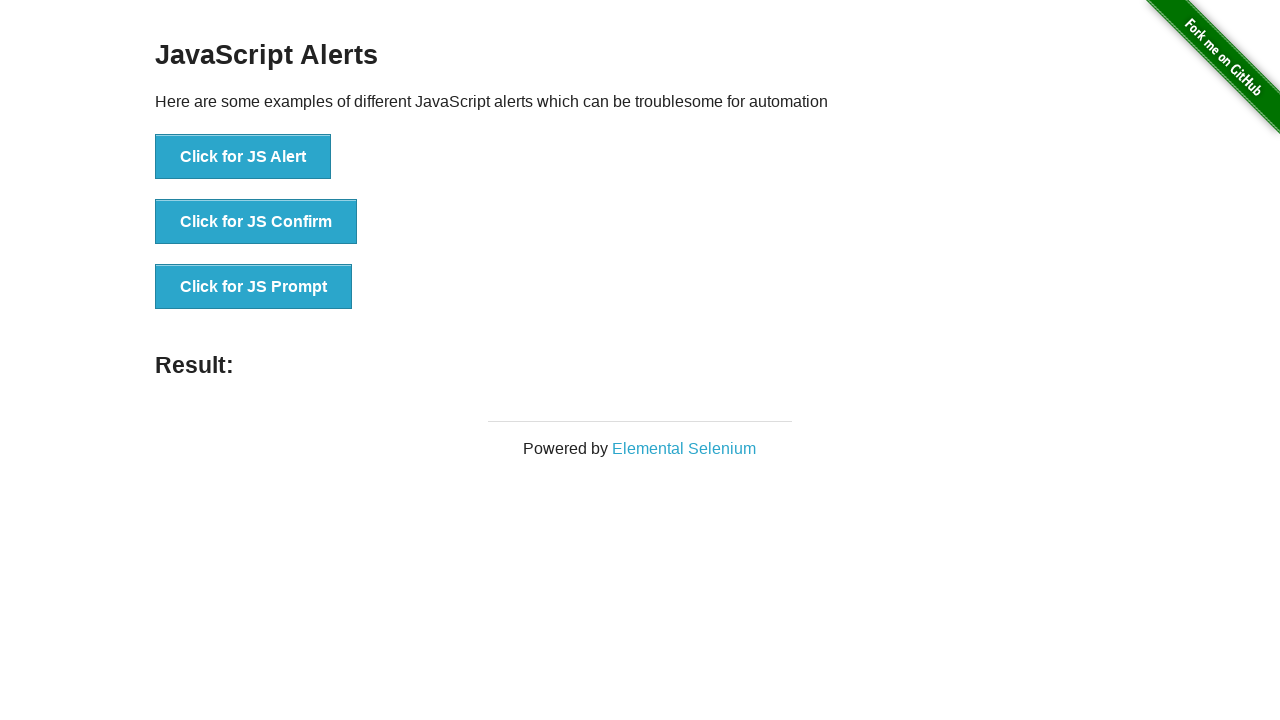

Clicked button to trigger alert at (243, 157) on xpath=//button[@onclick='jsAlert()']
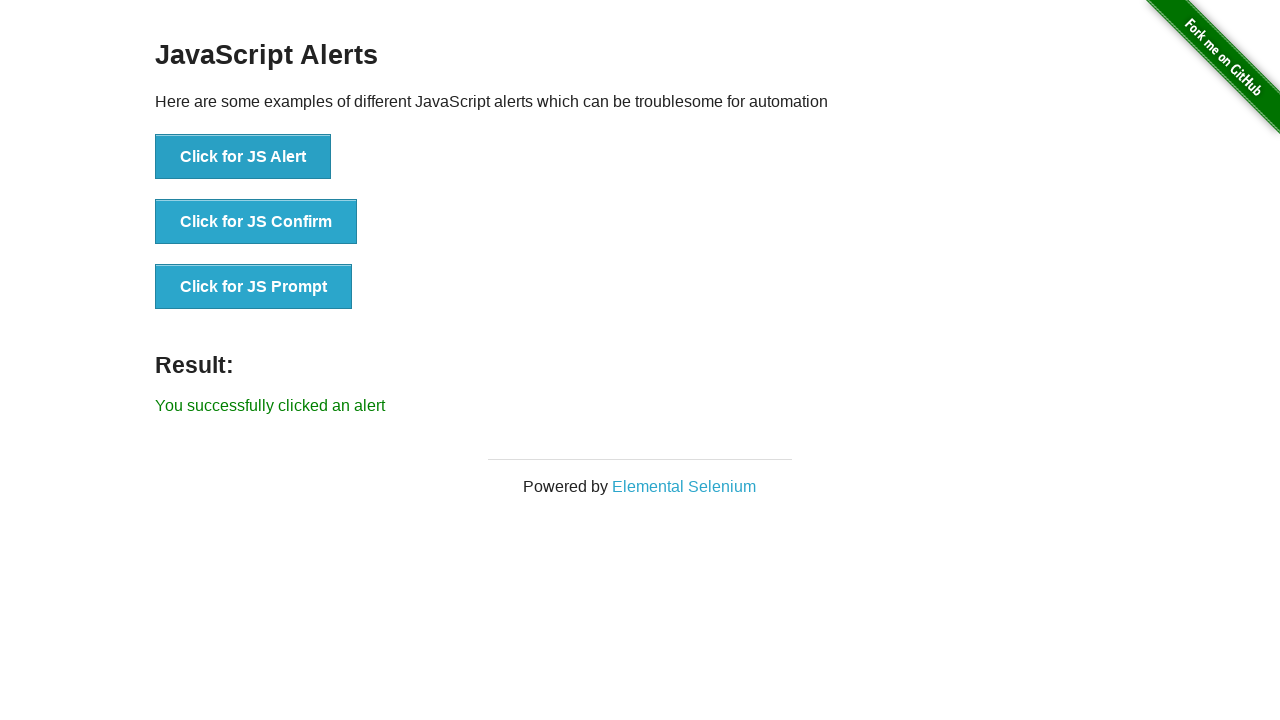

Set up dialog handler and clicked alert button again at (243, 157) on xpath=//button[@onclick='jsAlert()']
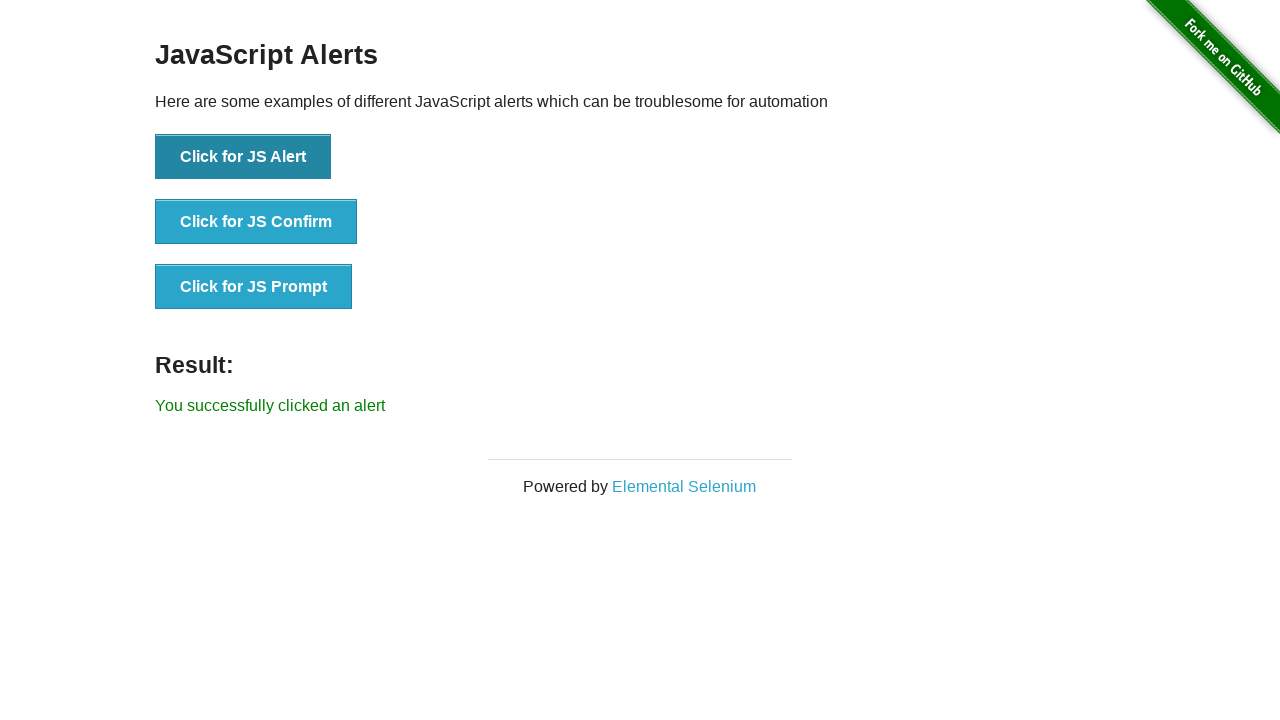

Located result element
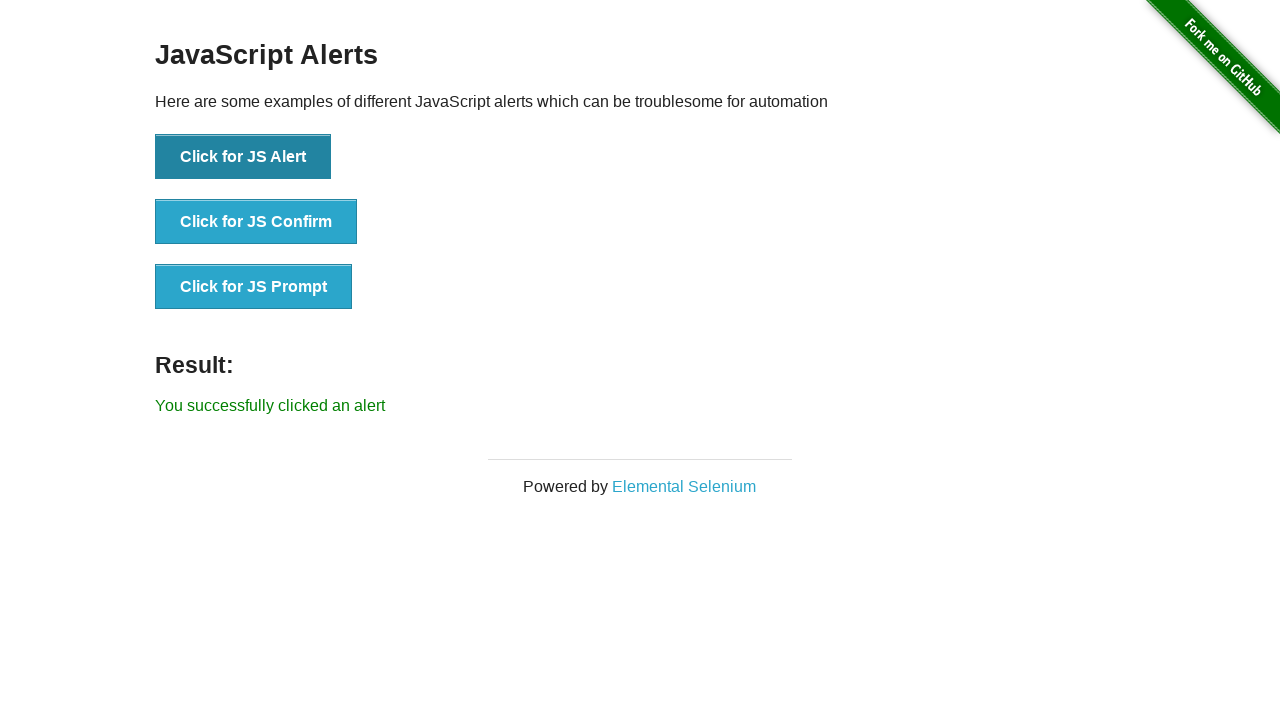

Retrieved result text from element
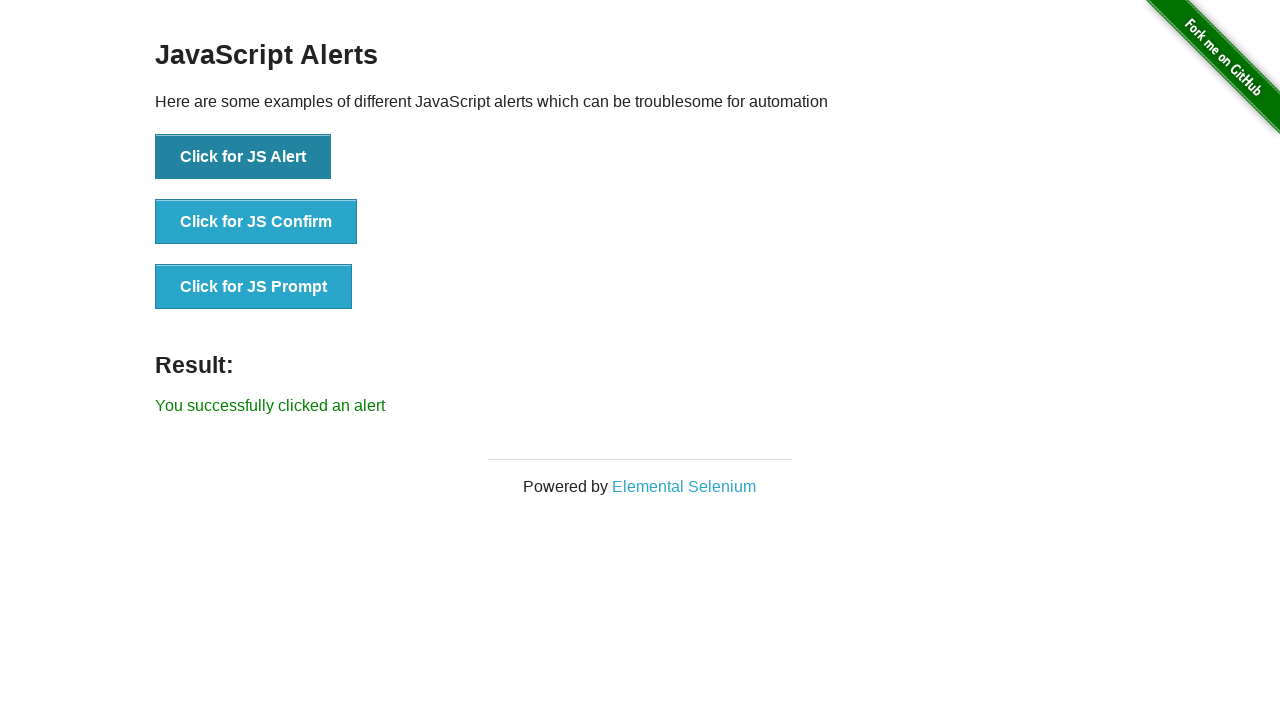

Verified result message matches expected response: 'You successfully clicked an alert'
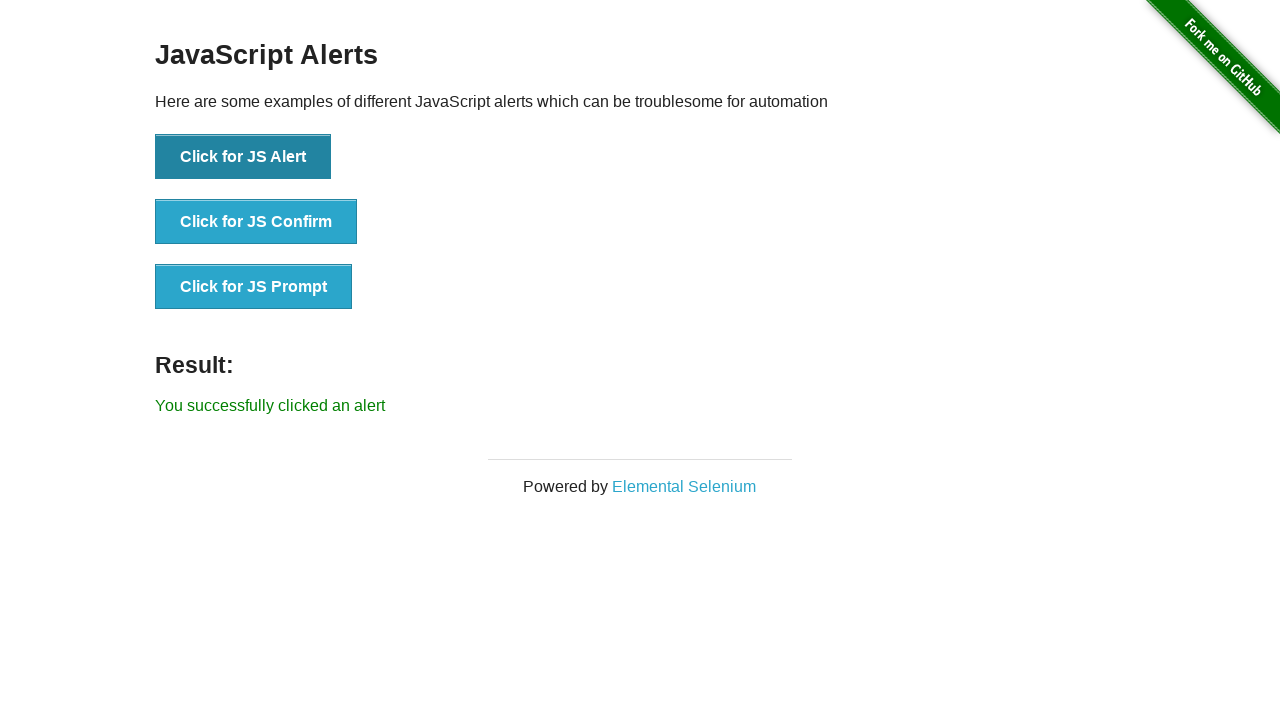

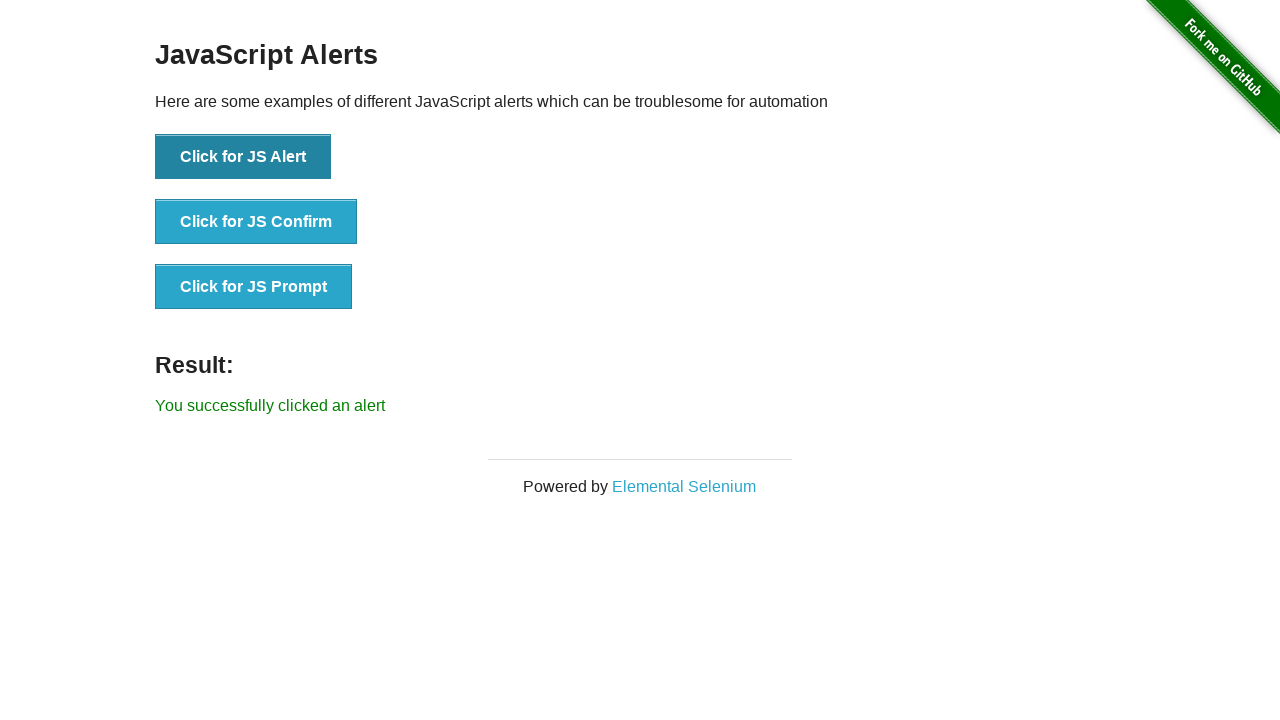